Tests the search functionality on an e-commerce site by entering "Tomato" in the search field and clicking the search button

Starting URL: https://rahulshettyacademy.com/seleniumPractise/#/

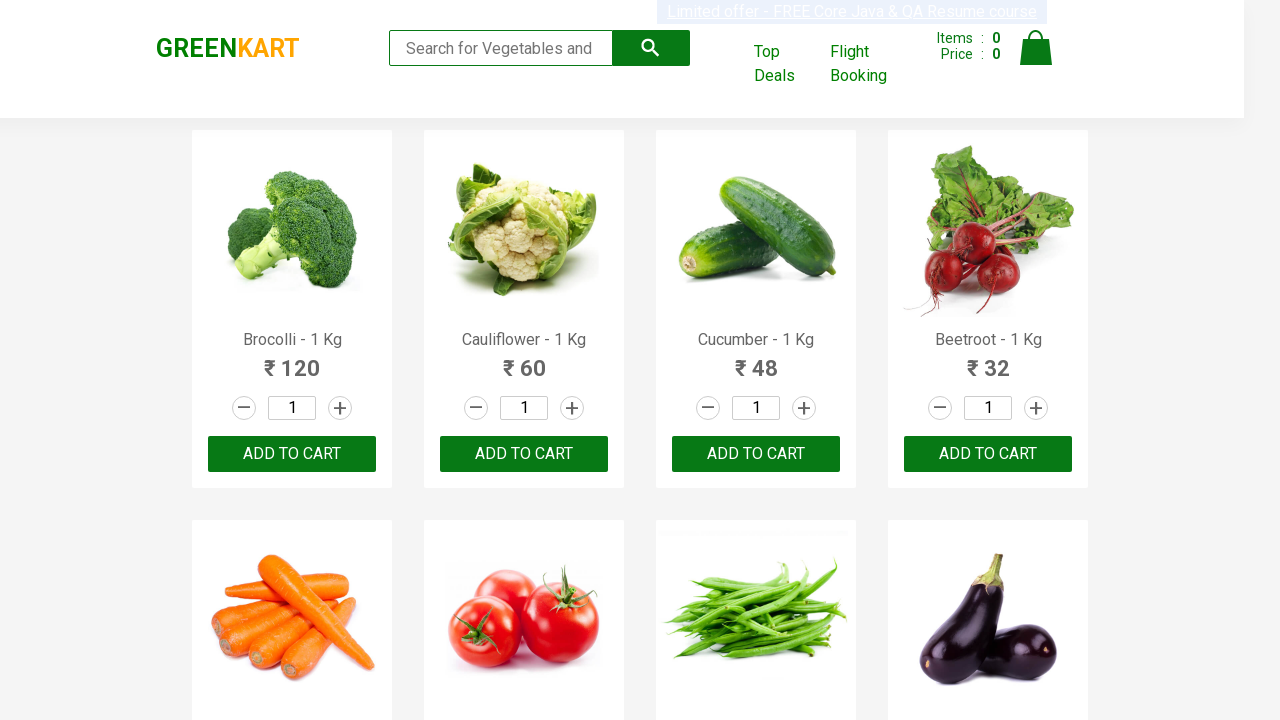

Filled search field with 'Tomato' on input[class="search-keyword"]
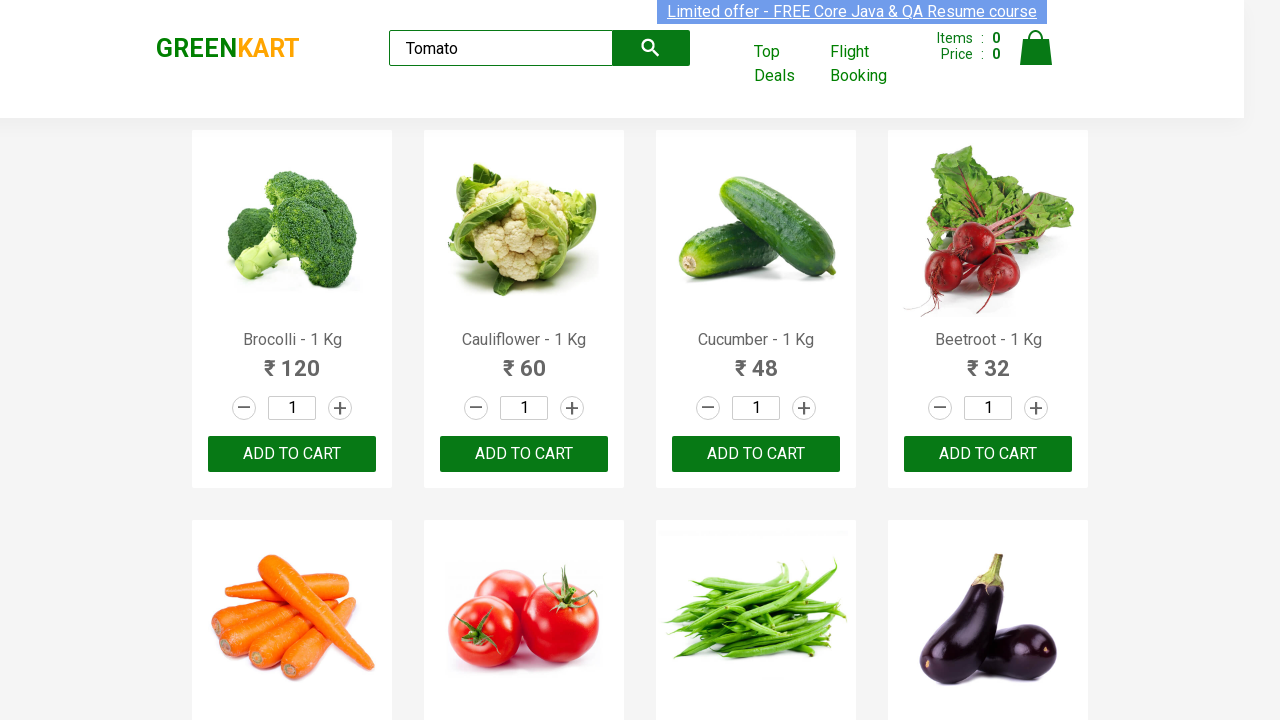

Clicked search button to search for Tomato at (651, 48) on button[class="search-button"]
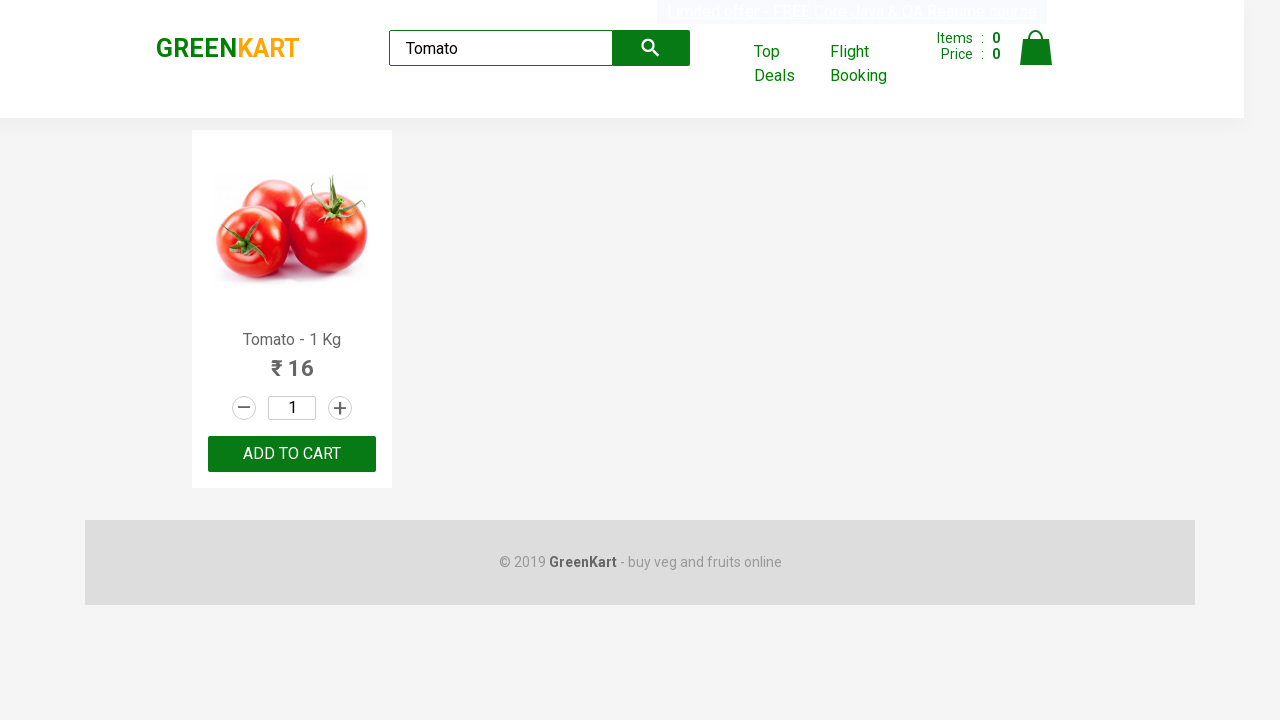

Waited 1000ms for search results to load
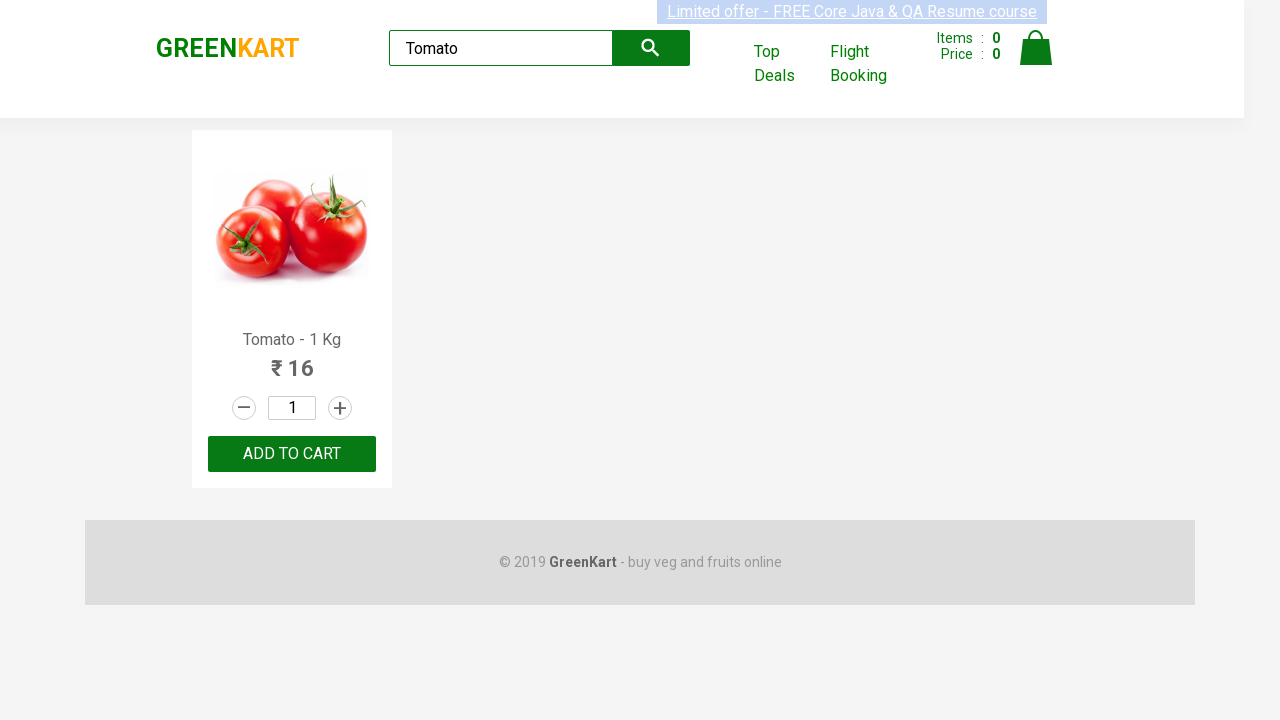

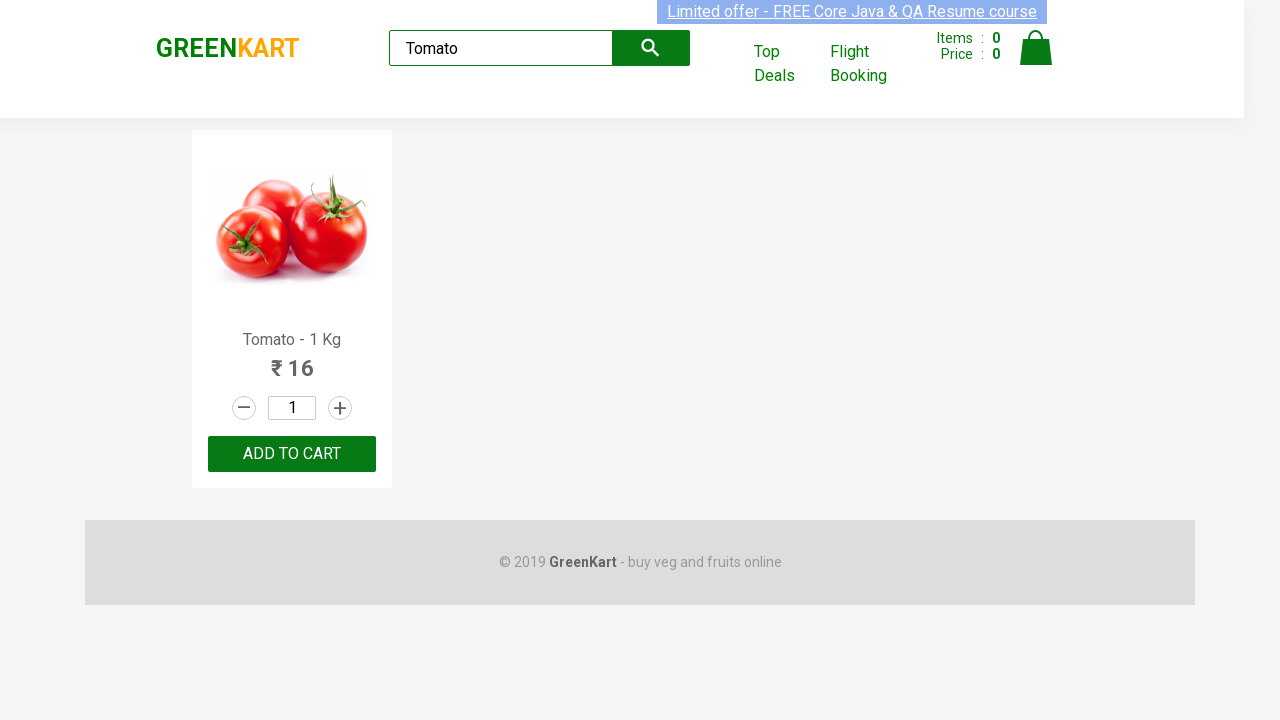